Navigates to Puma's men's shoes page, scrolls to find a specific product with "PUMA Black-For All Time Red" color variant, and clicks on it to view product details.

Starting URL: https://in.puma.com/in/en/mens/mens-shoes

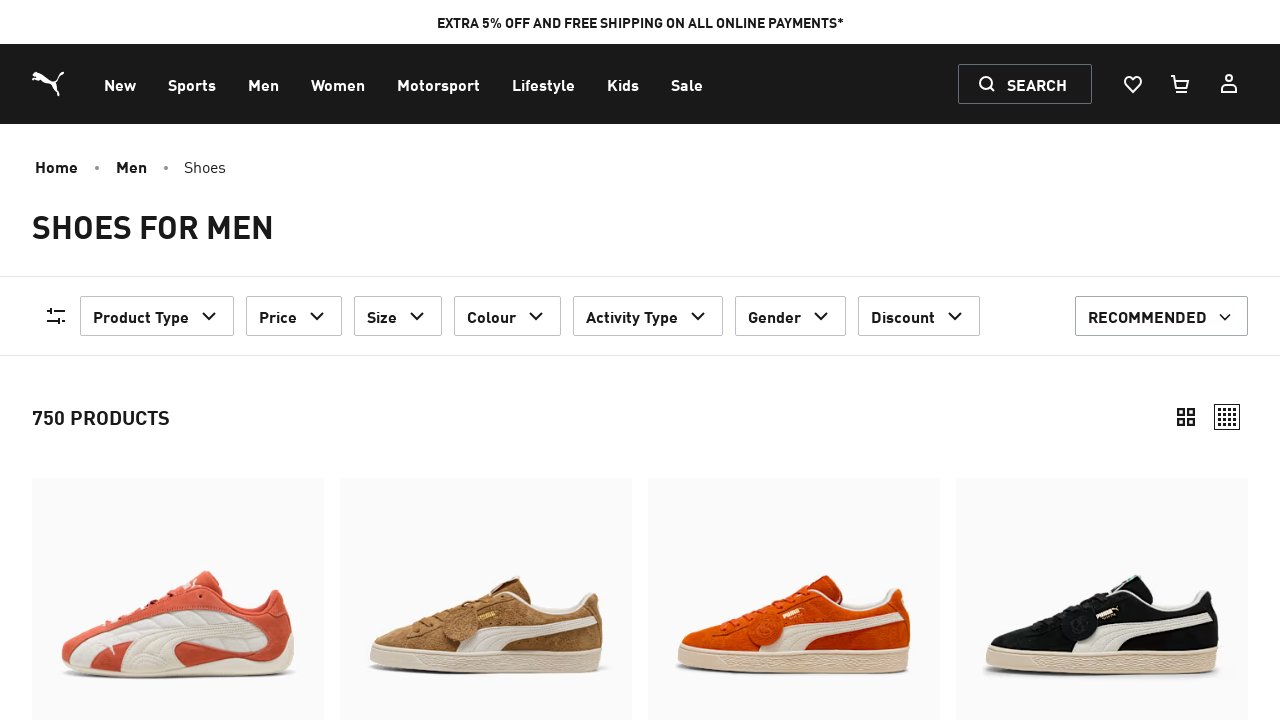

Waited for product grid to load
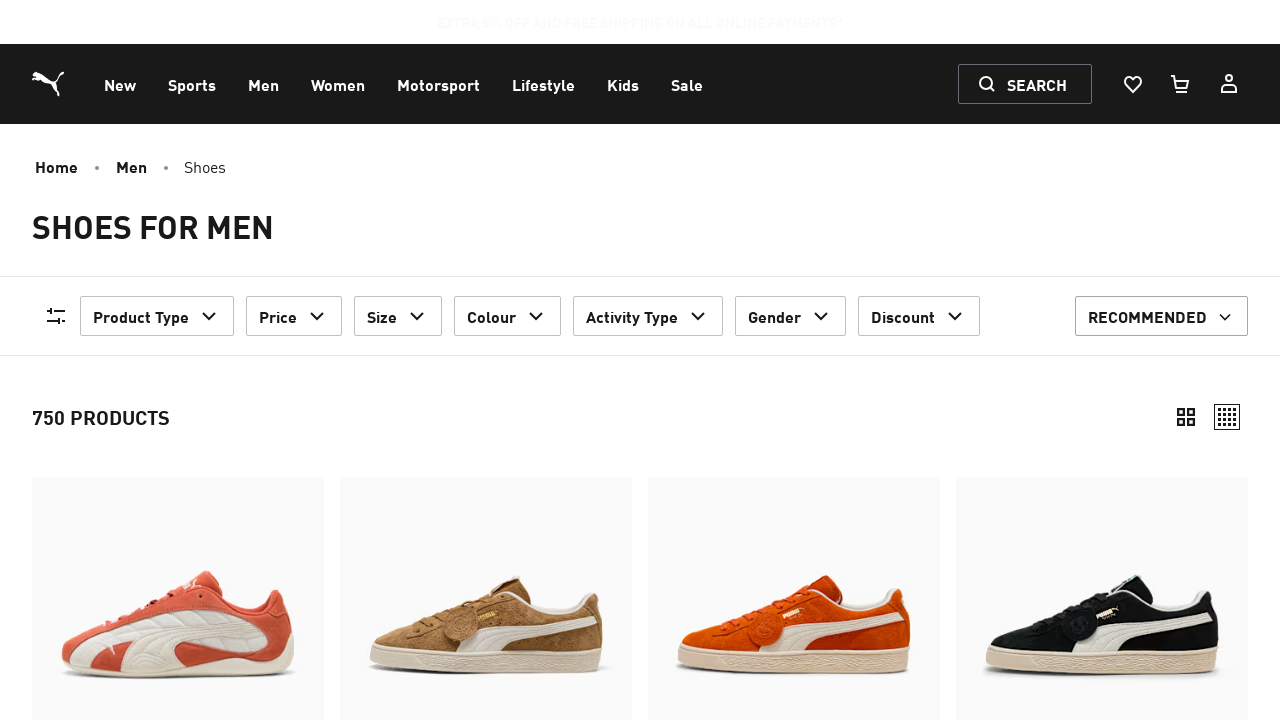

Waited for product cards to be available
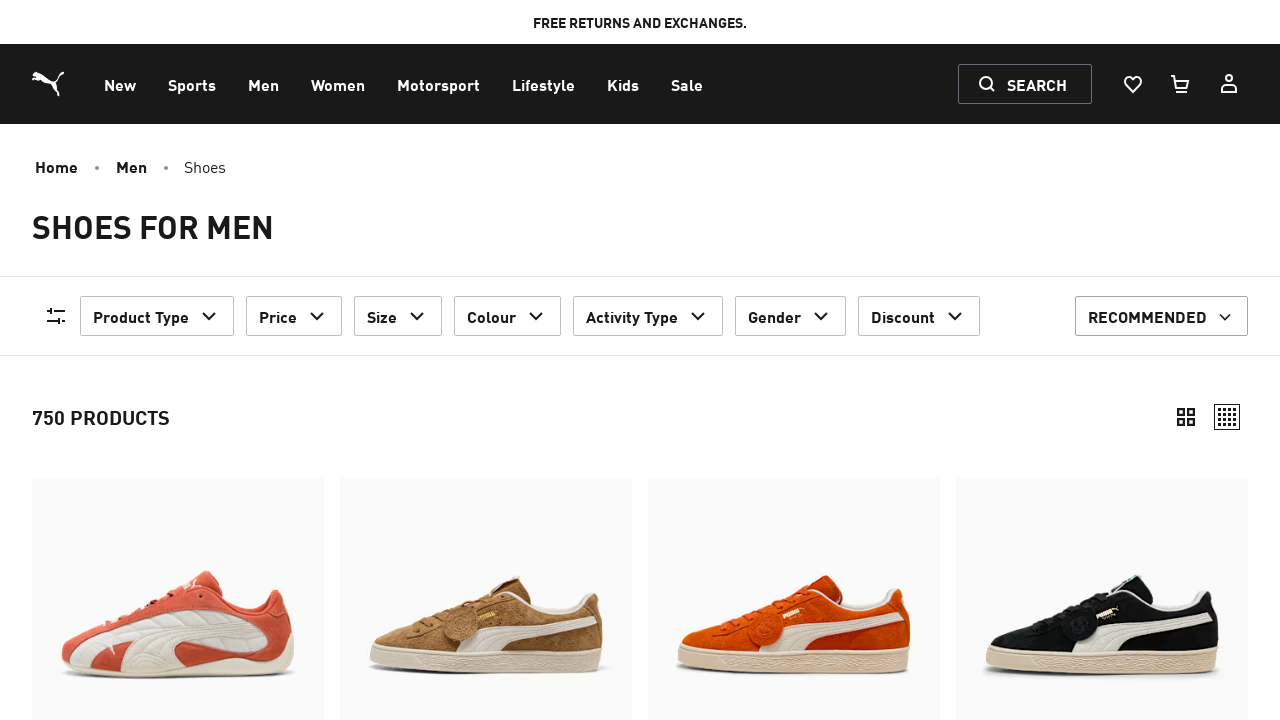

Scrolled down 1500px to load more products
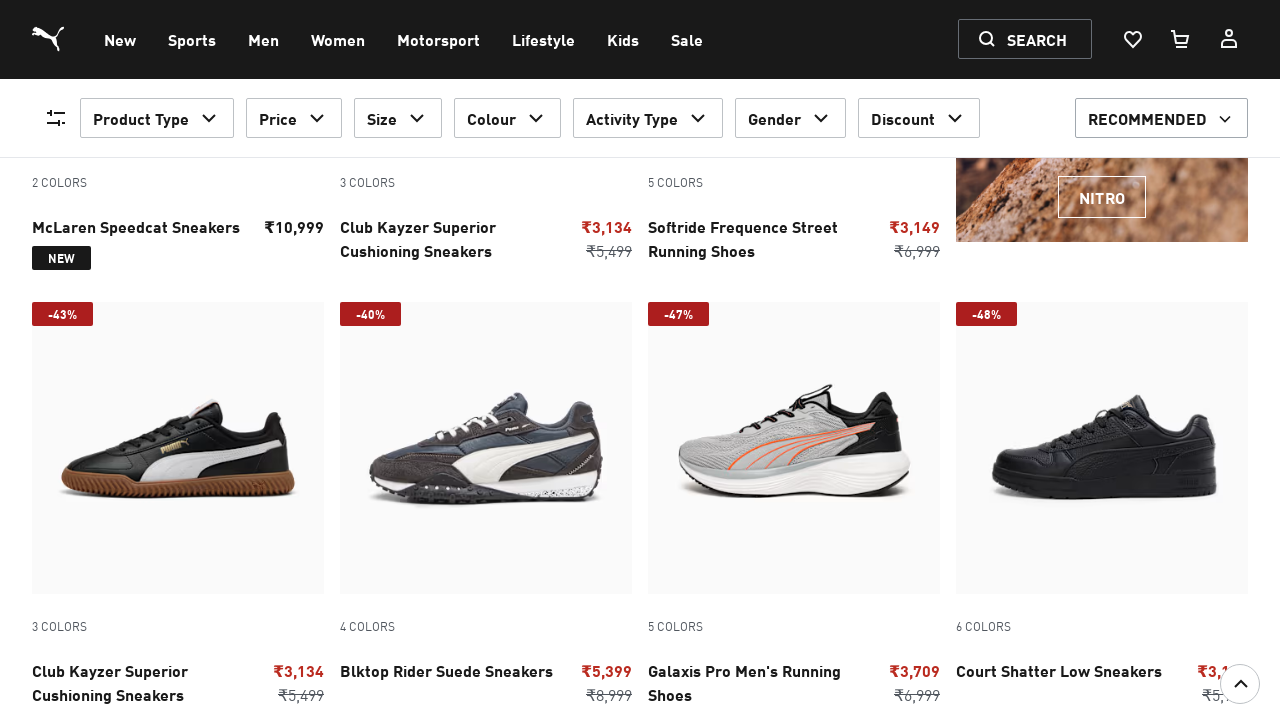

Waited 2 seconds for lazy-loaded content to load
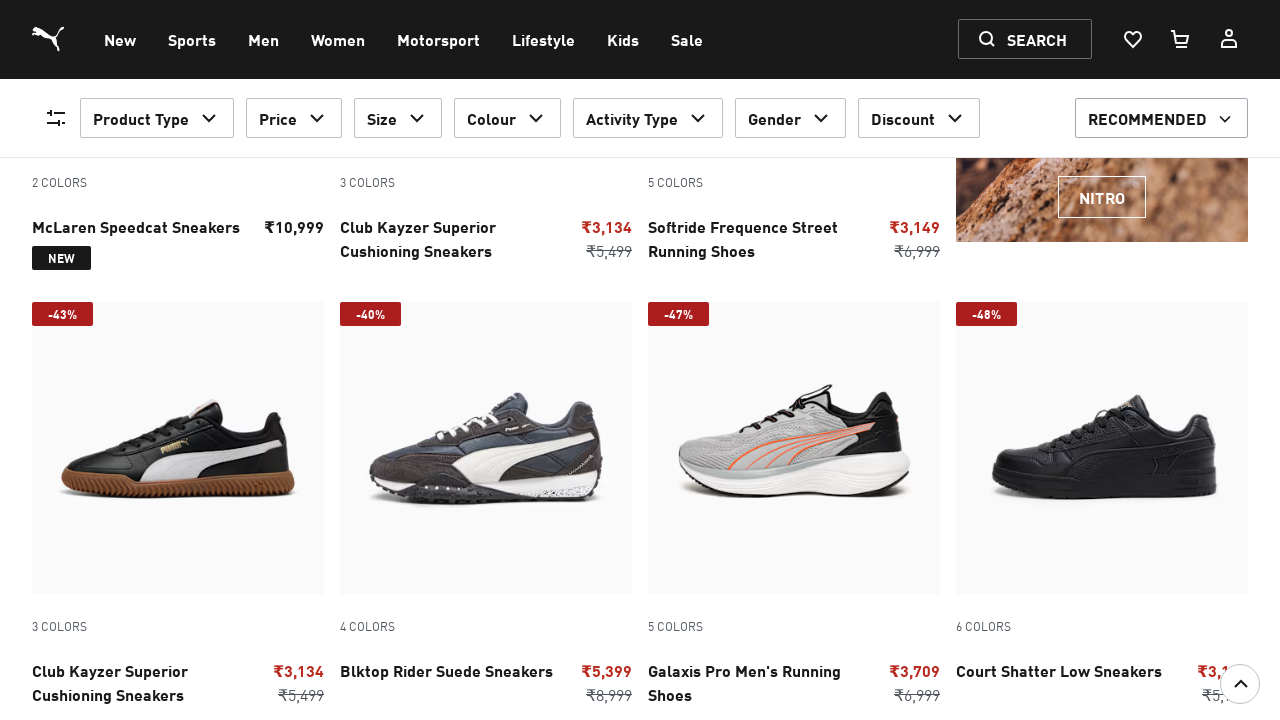

Located first product card element
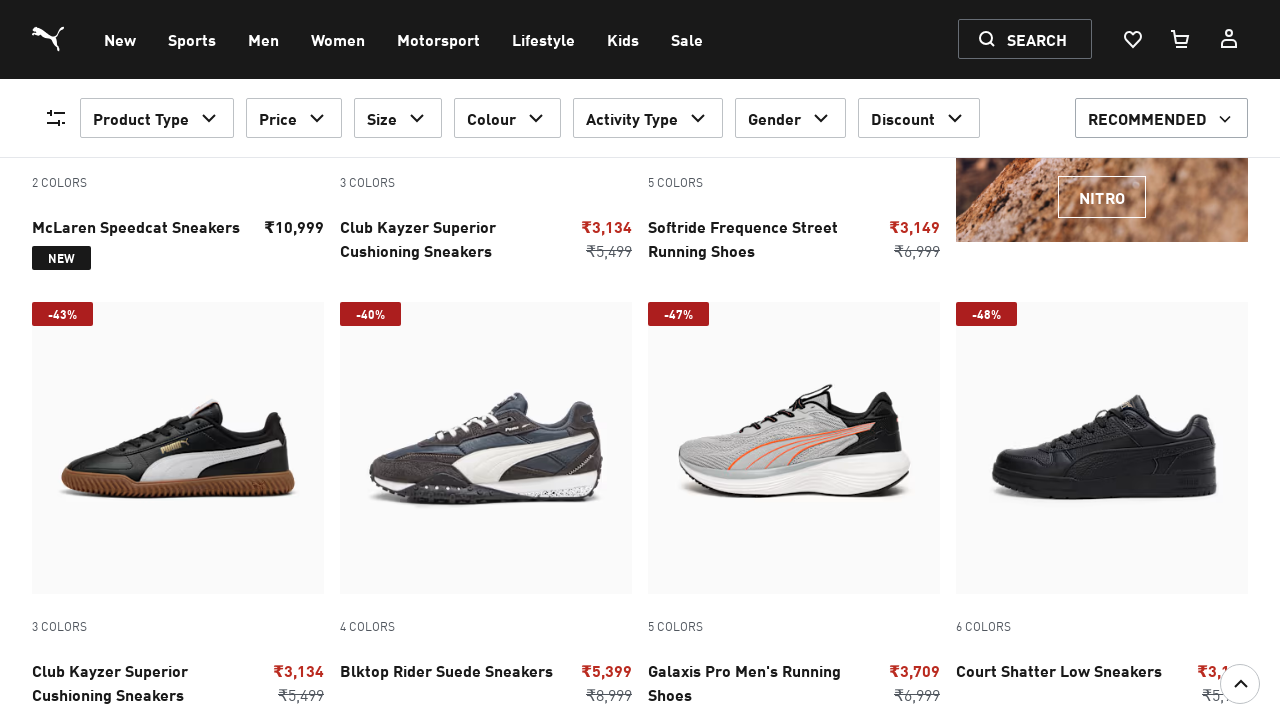

Scrolled product card into view
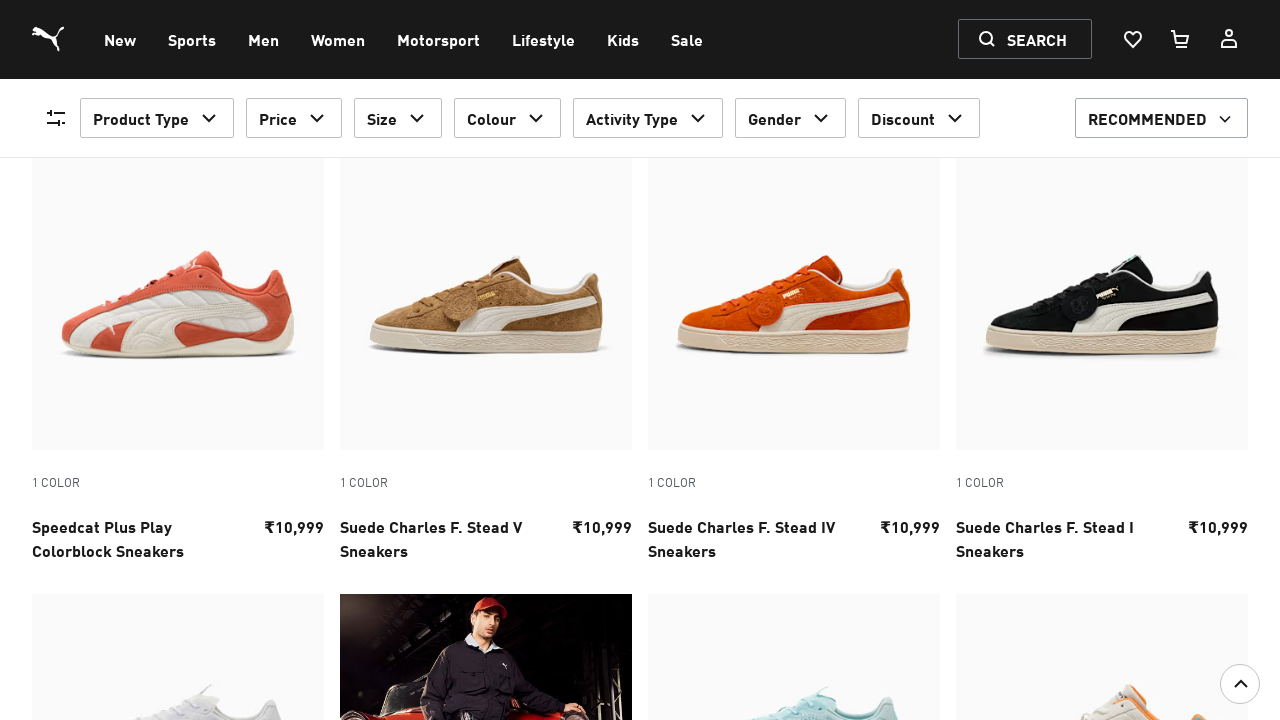

Clicked on product card to view product details at (178, 360) on div.relative.w-full.flex.flex-col a >> nth=0
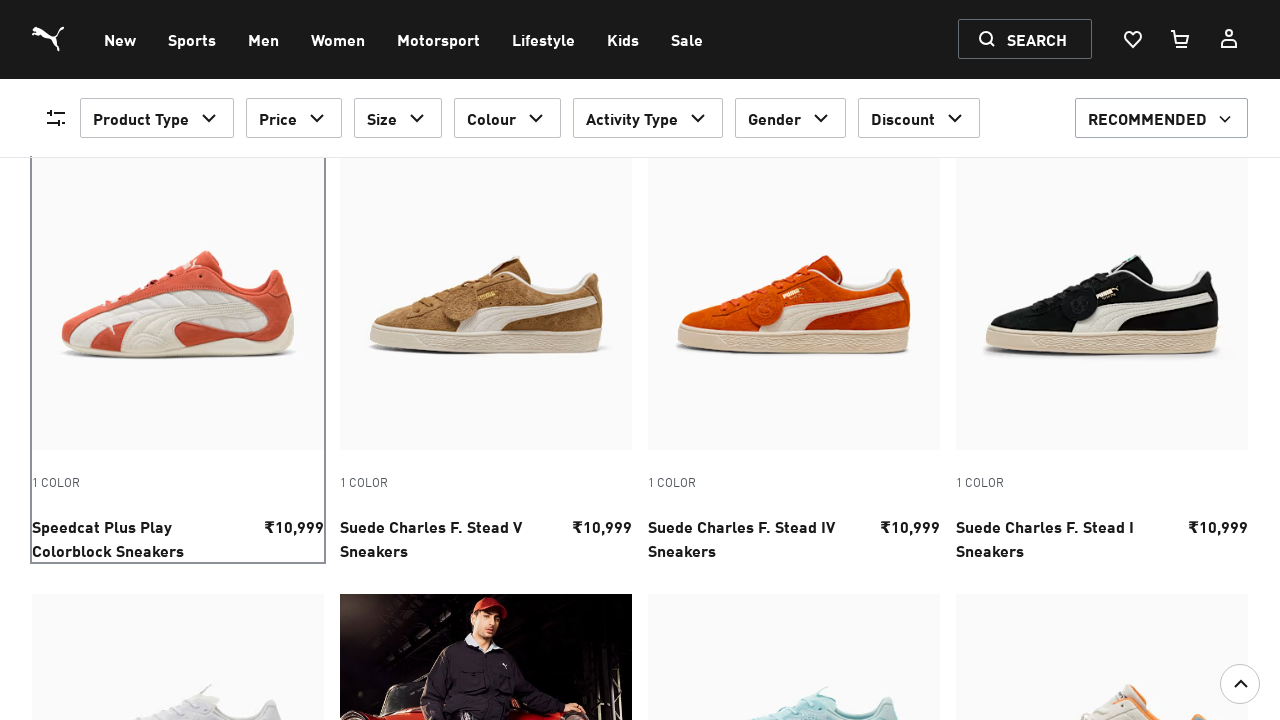

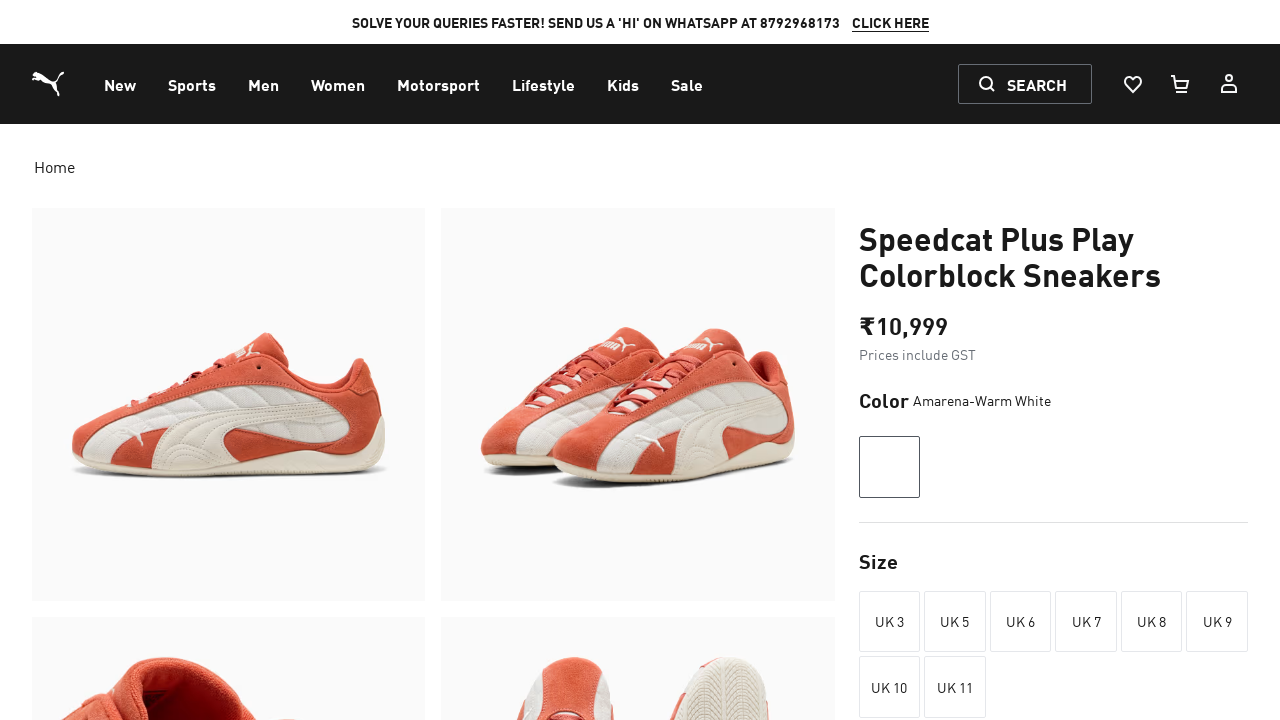